Tests dismissing a confirm dialog by clicking the confirm button and canceling the alert

Starting URL: https://demoqa.com/alerts

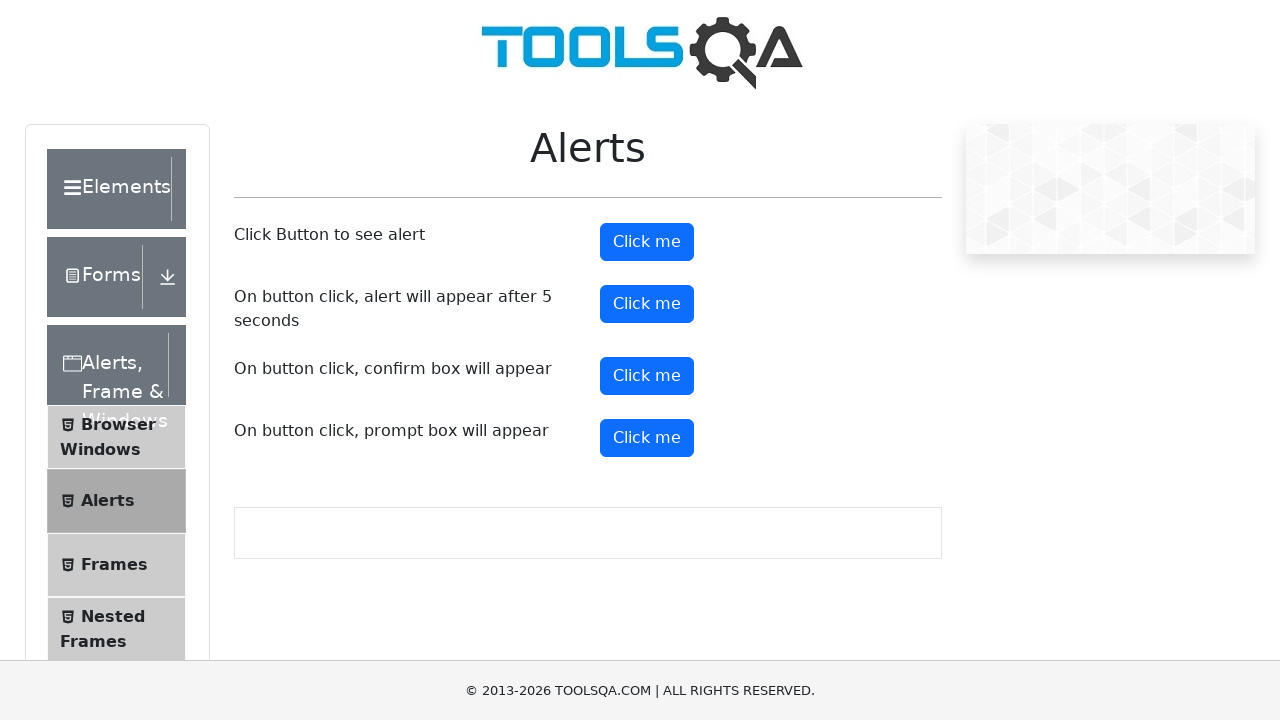

Set up dialog handler to dismiss confirm dialogs
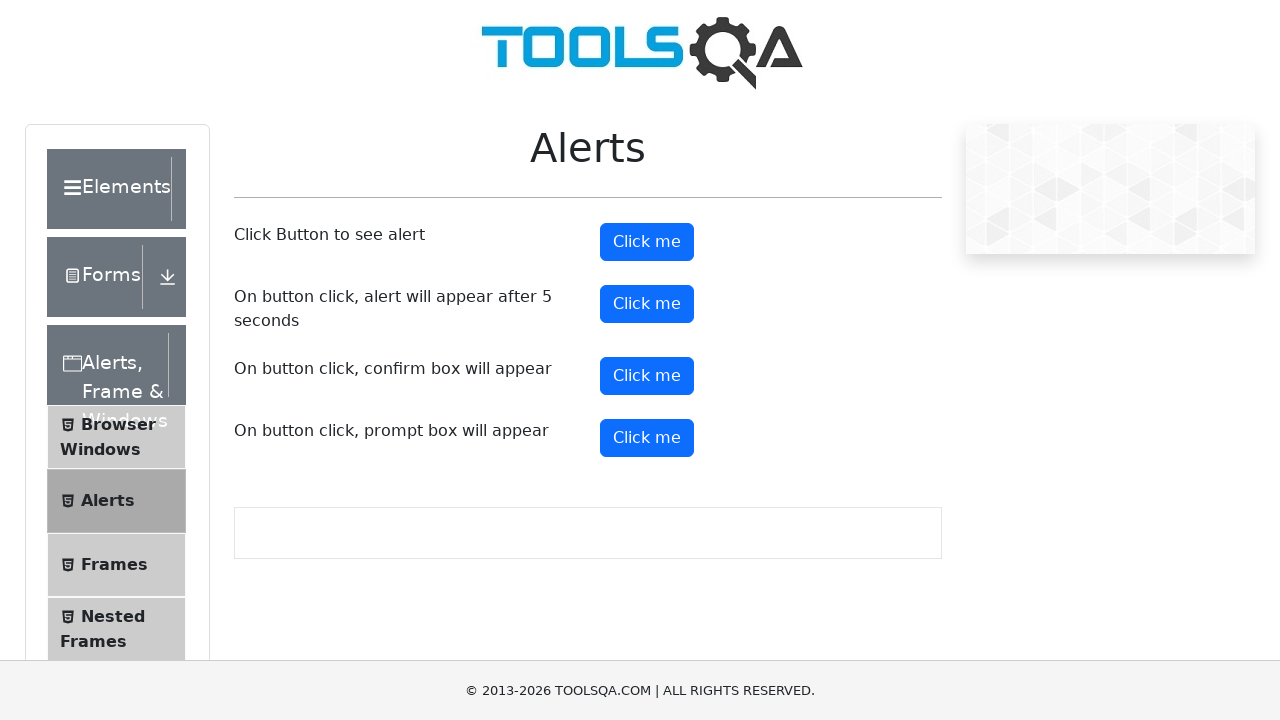

Clicked confirm button to trigger dialog at (647, 376) on button#confirmButton
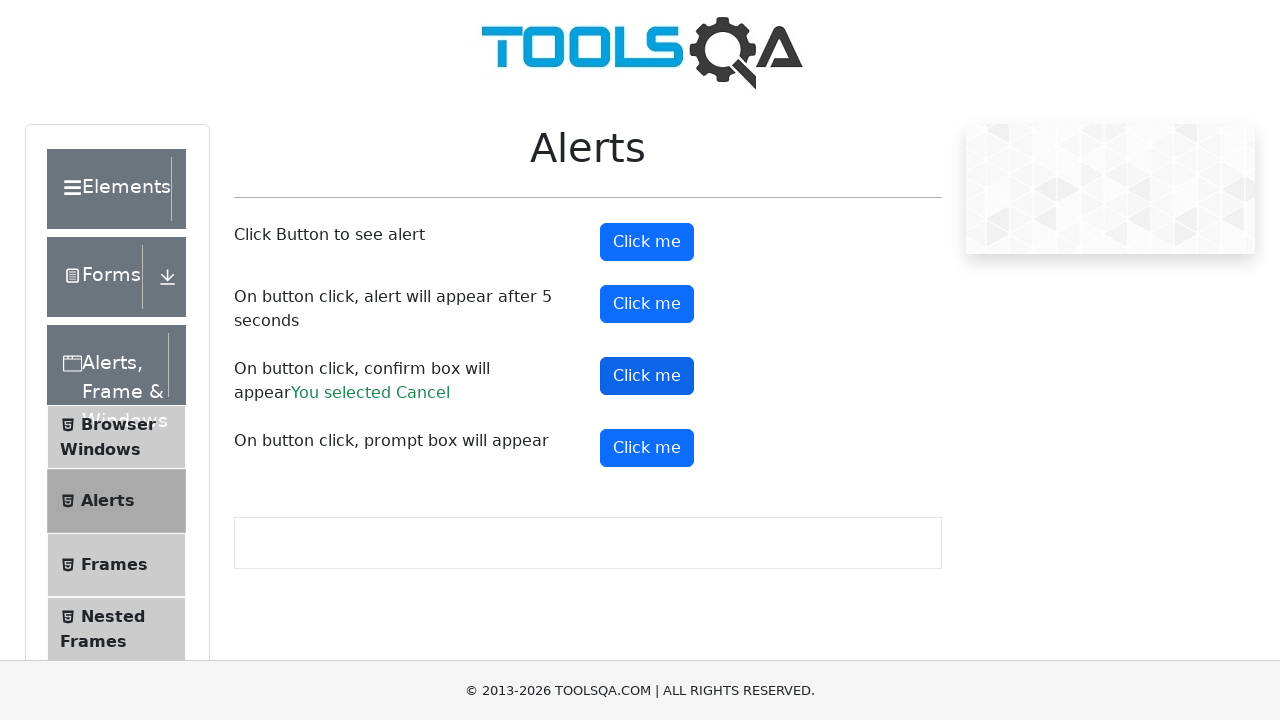

Waited for dialog to be dismissed
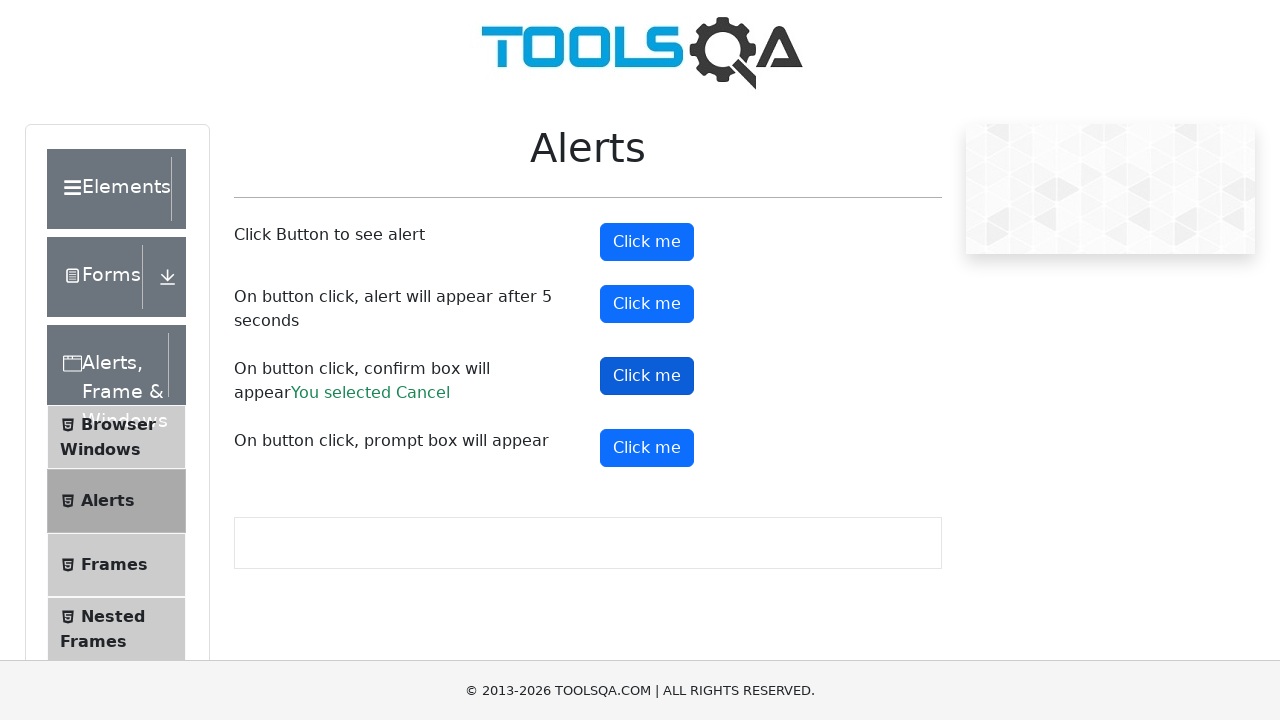

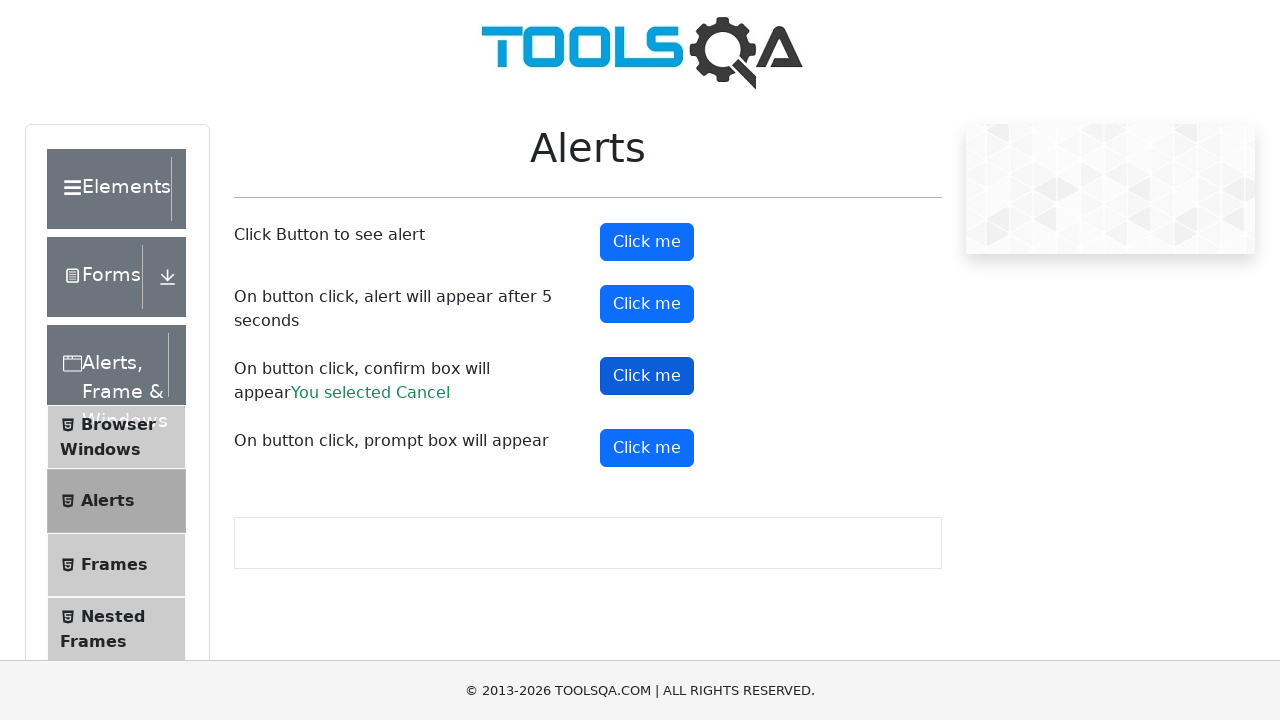